Tests clicking a button and verifying its background color changes

Starting URL: http://www.uitestingplayground.com/click

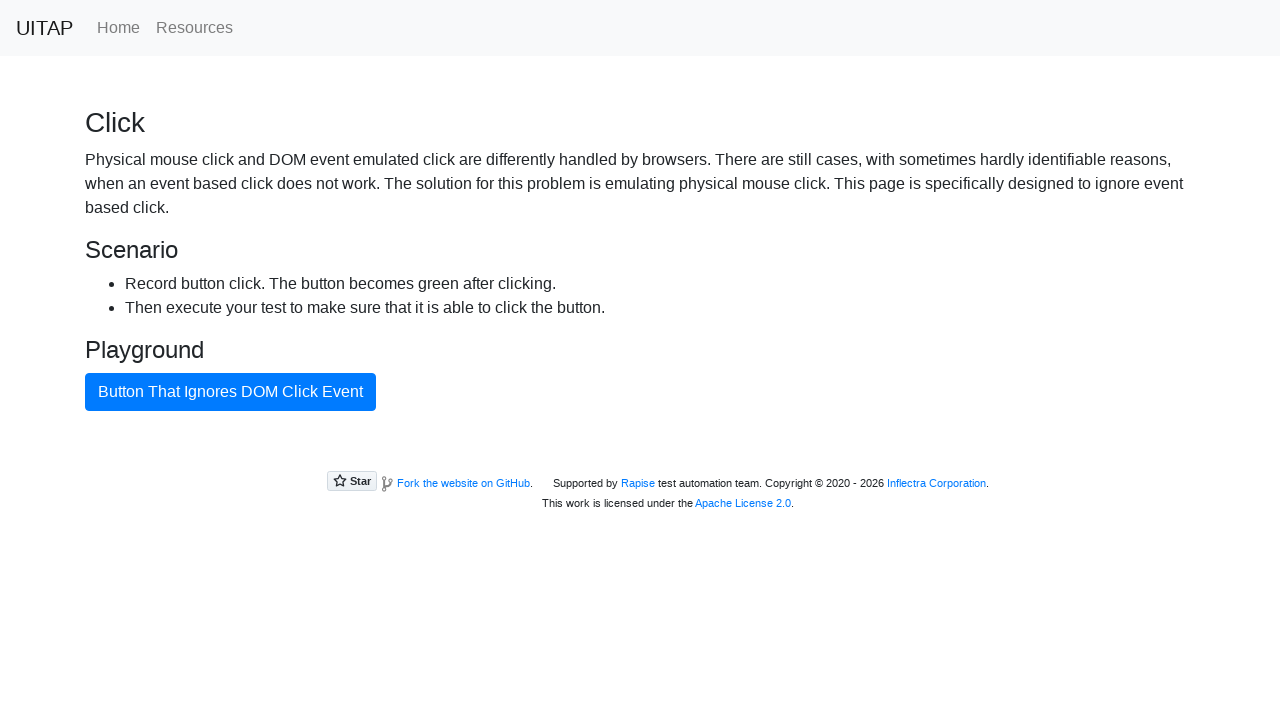

Navigated to Click Testing Playground
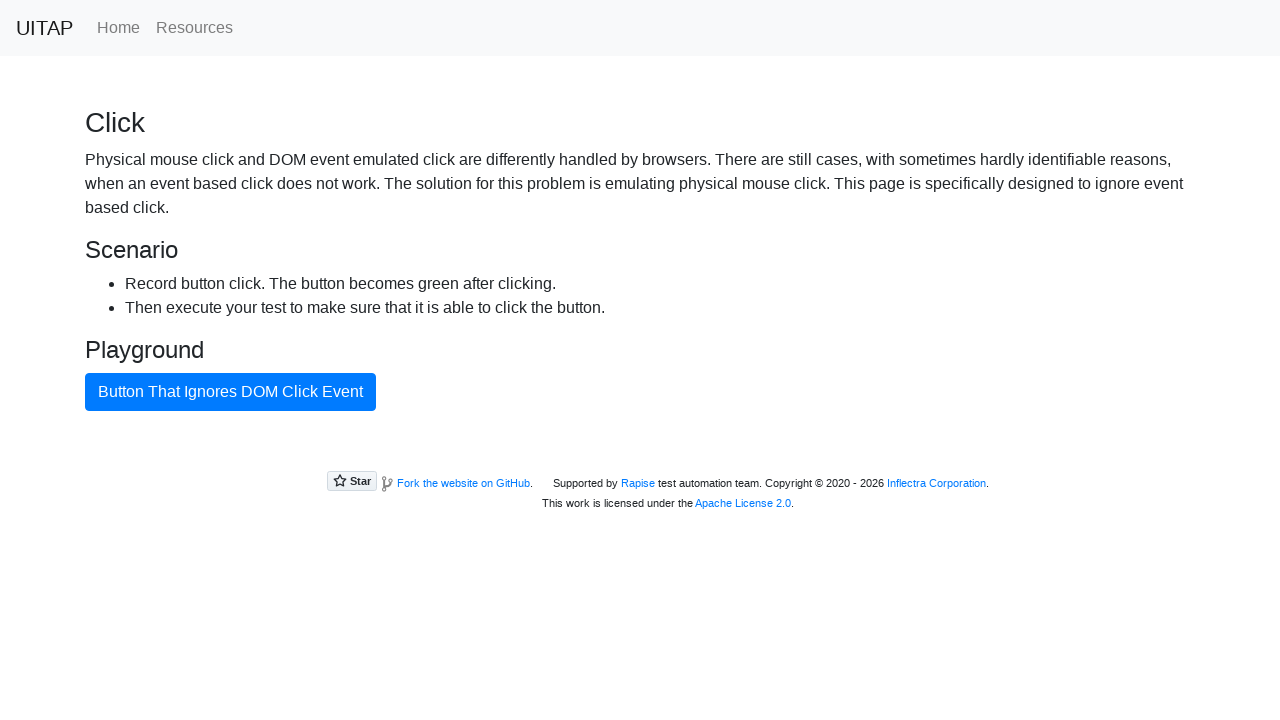

Clicked the bad button at (230, 392) on #badButton
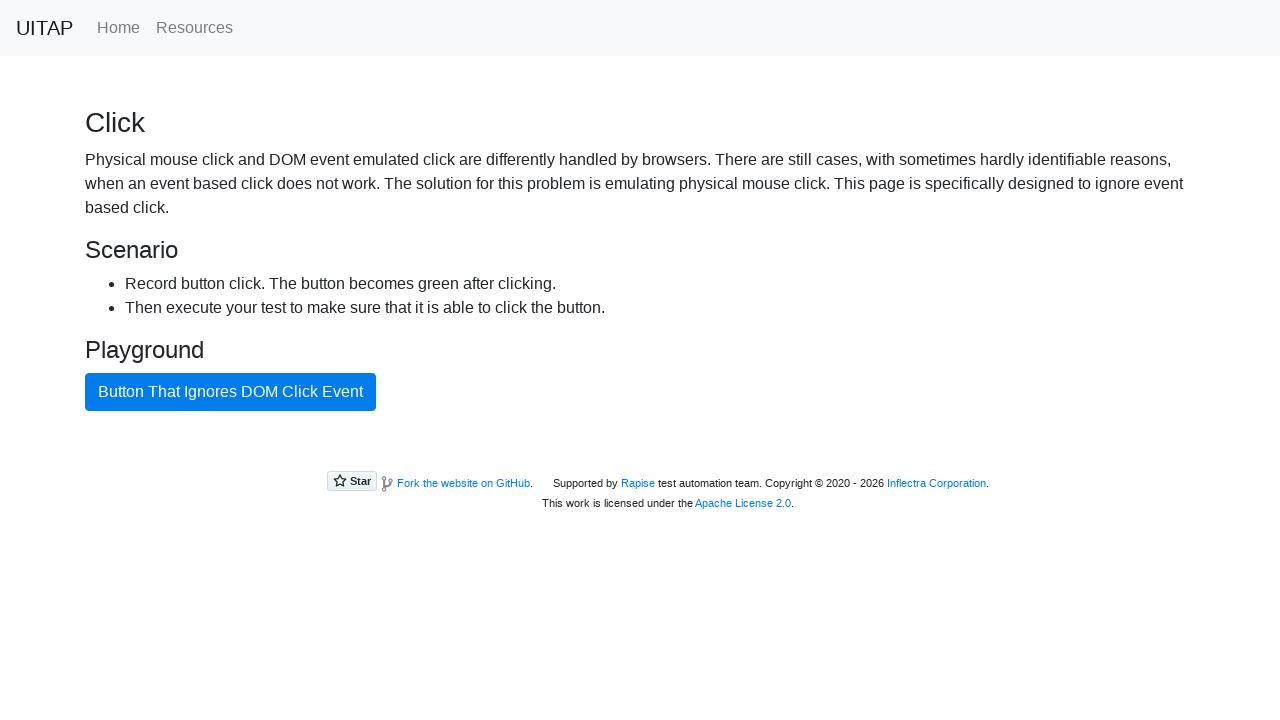

Retrieved button background color: rgb(33, 136, 56)
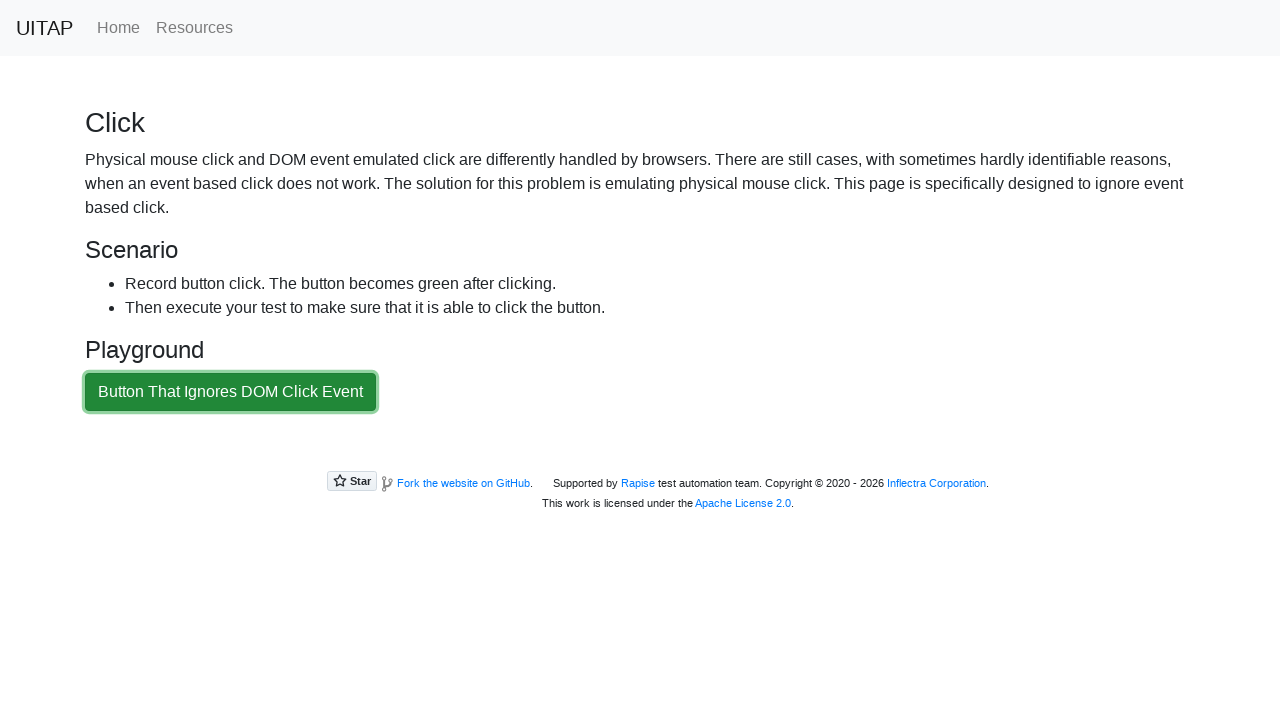

Verified button background color changed from original blue
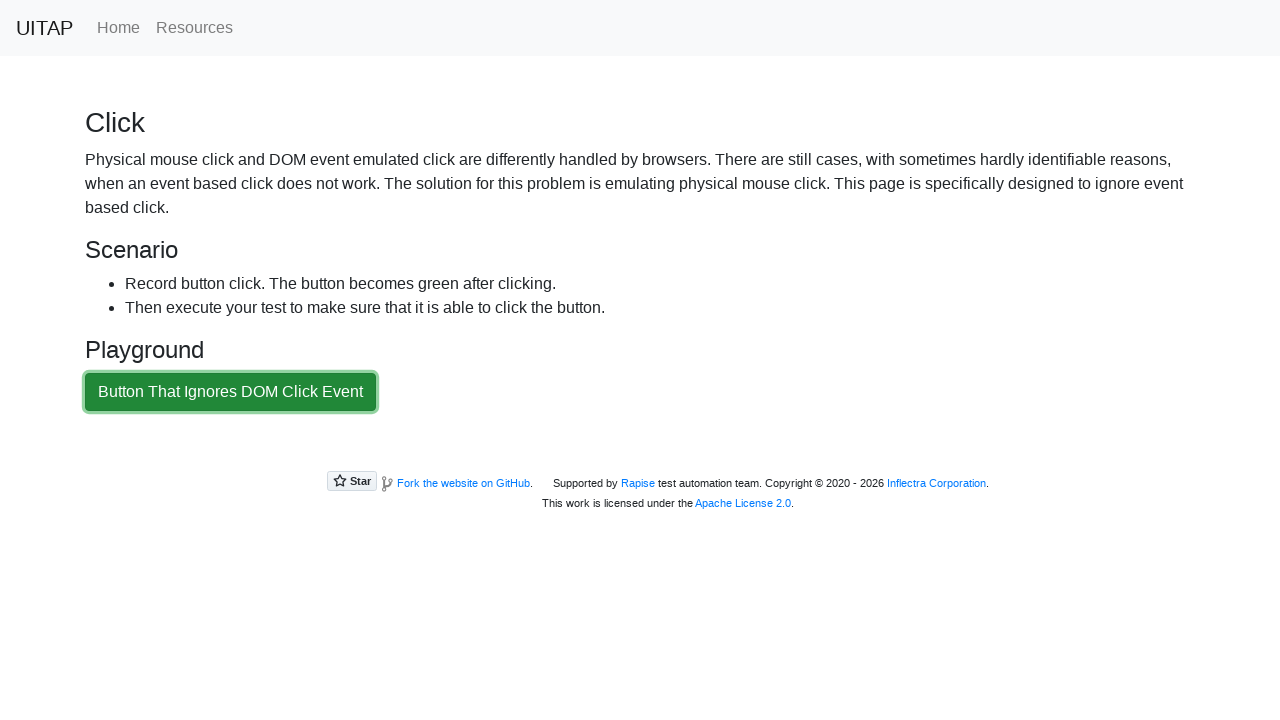

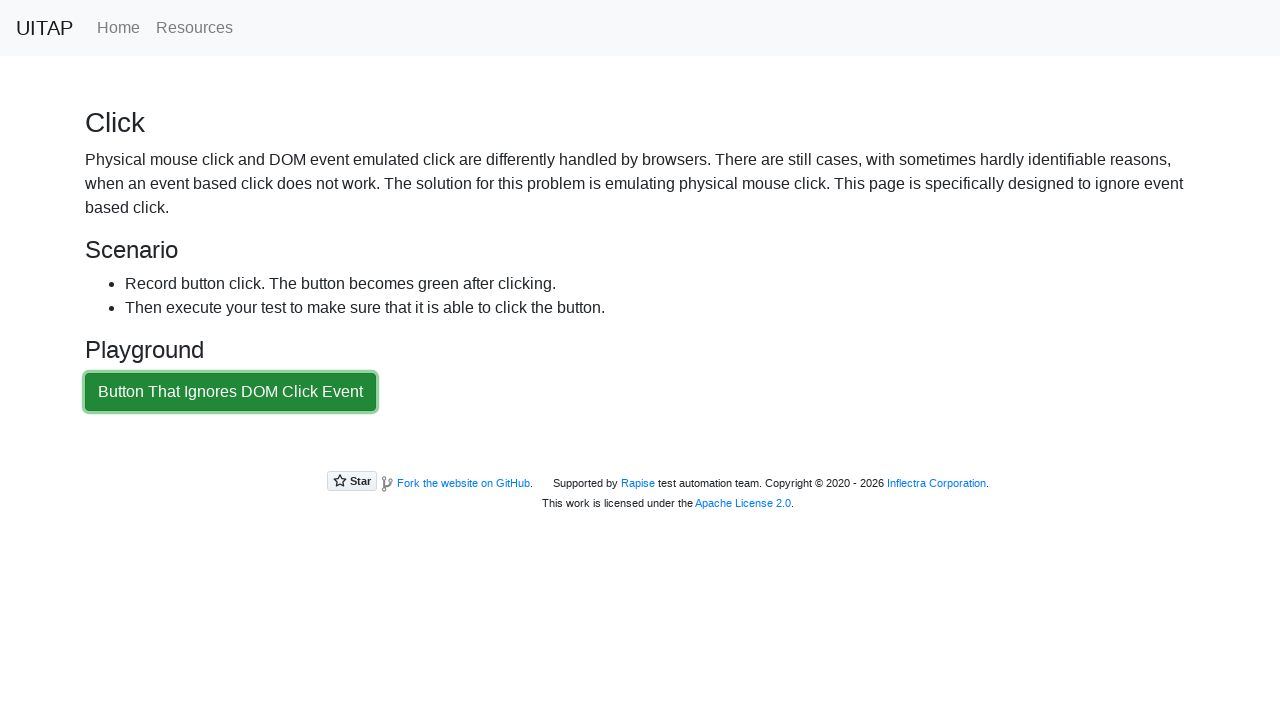